Tests jQuery UI dropdown selection by selecting different numeric values and verifying they are displayed

Starting URL: https://jqueryui.com/resources/demos/selectmenu/default.html

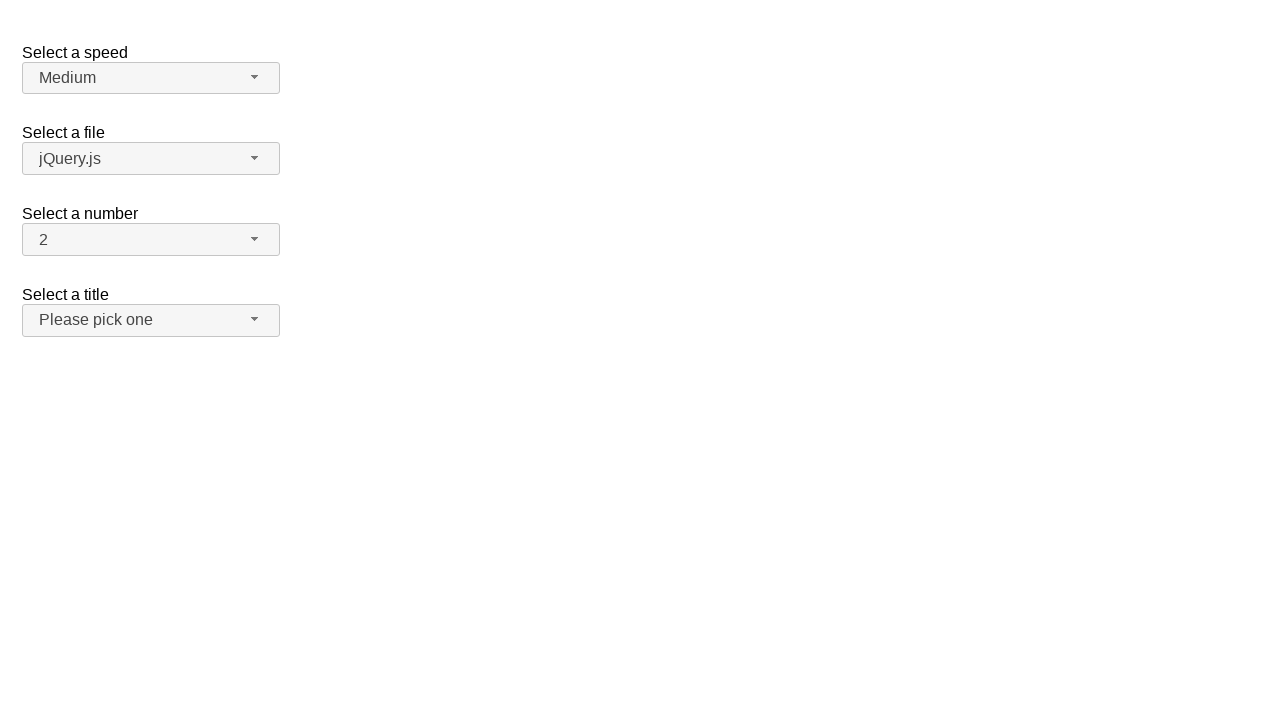

Clicked the number dropdown button to open menu at (151, 240) on #number-button
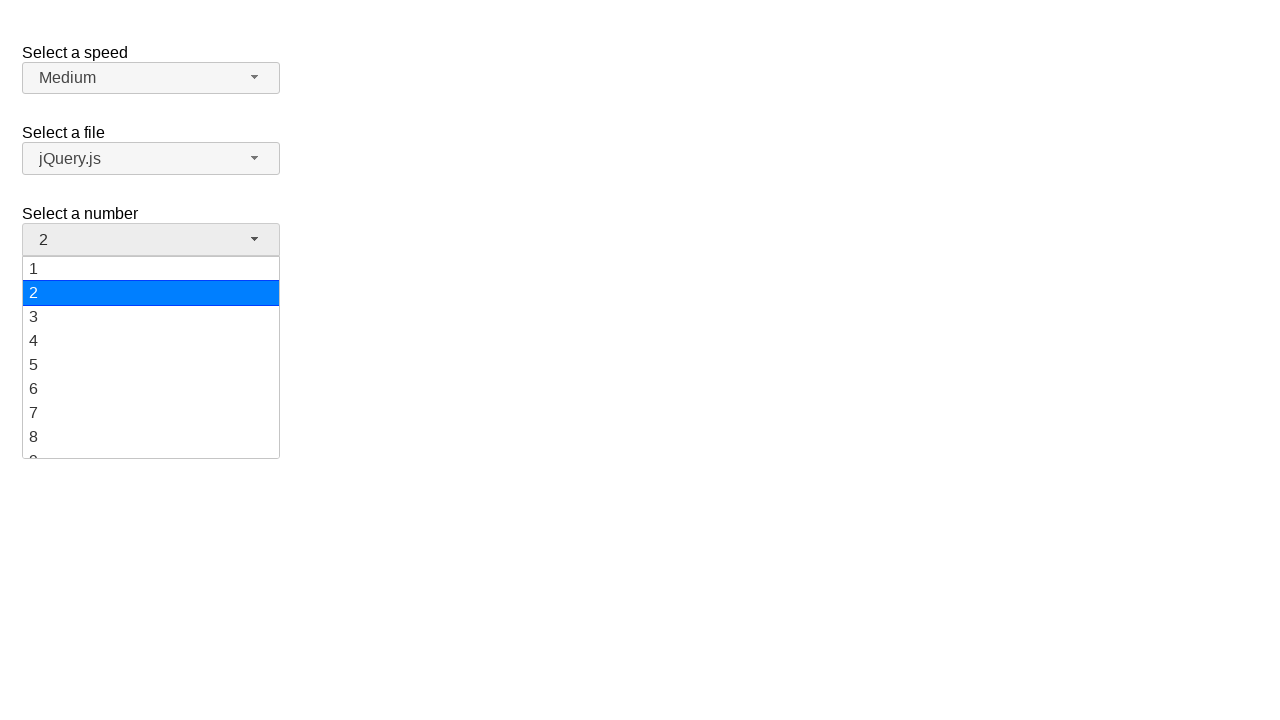

Selected value '5' from jQuery UI dropdown menu at (151, 365) on ul#number-menu div:has-text('5')
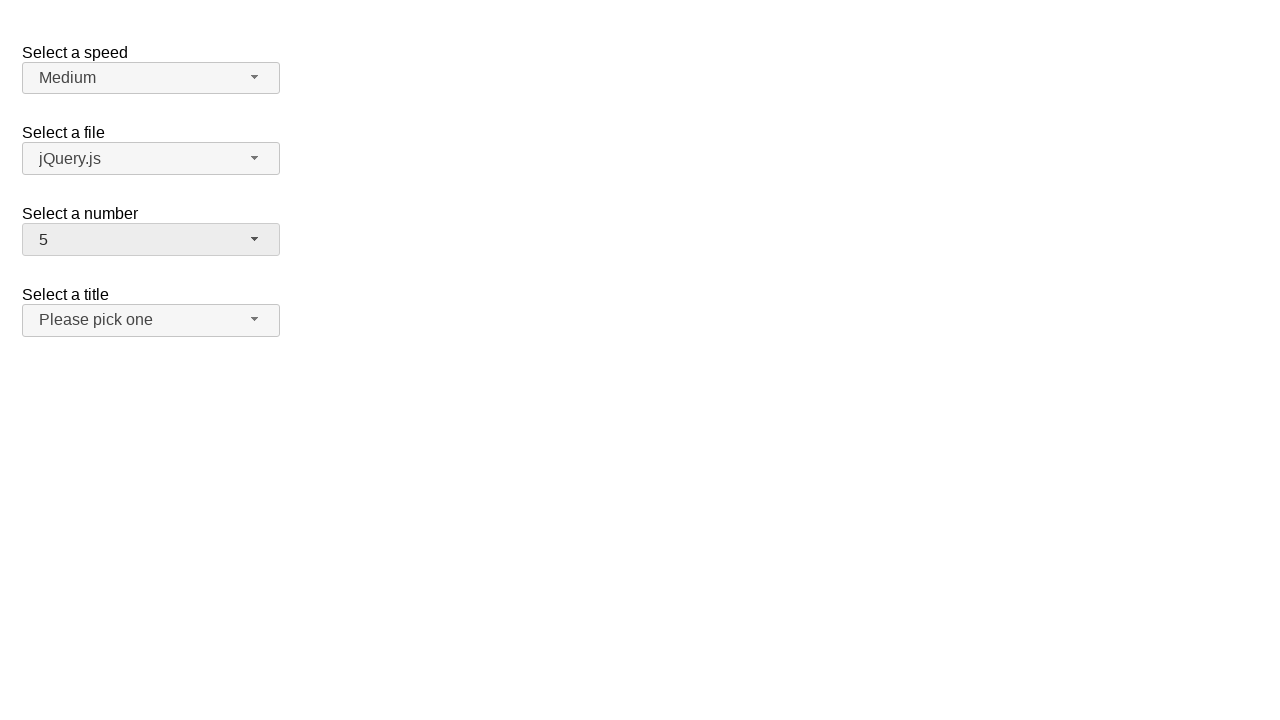

Clicked the number dropdown button to open menu at (151, 240) on #number-button
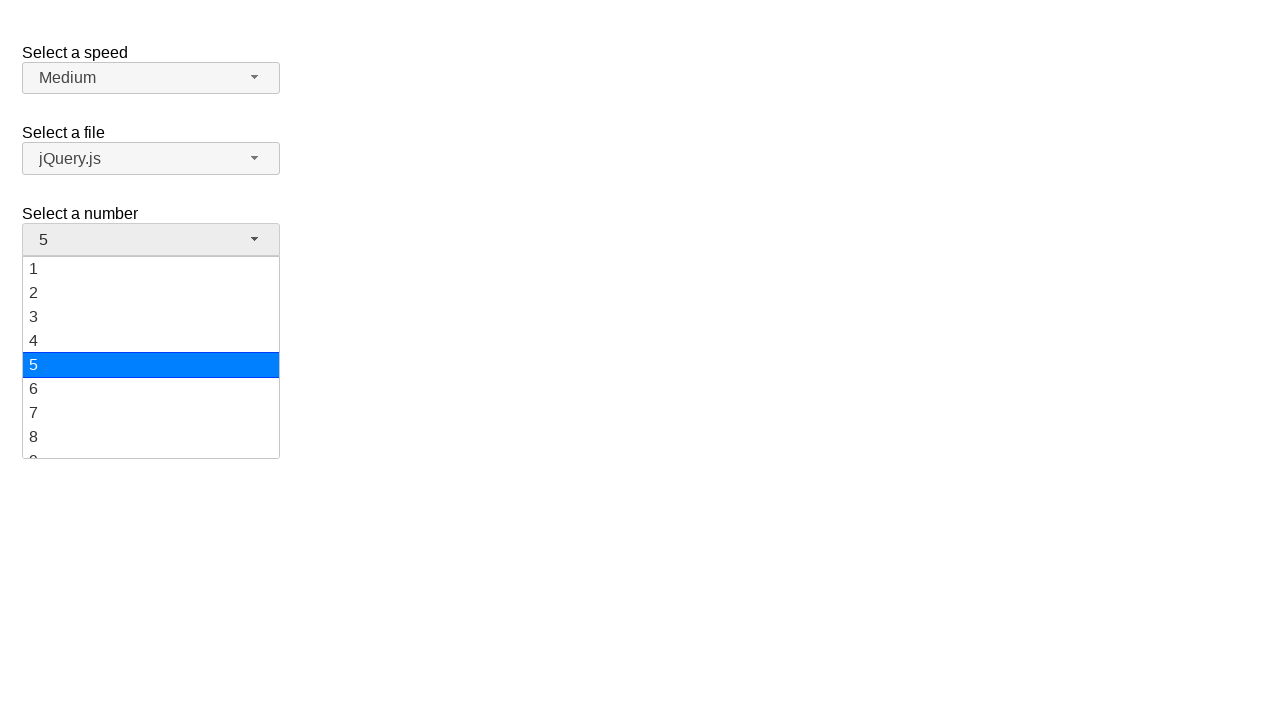

Selected value '19' from jQuery UI dropdown menu at (151, 445) on ul#number-menu div:has-text('19')
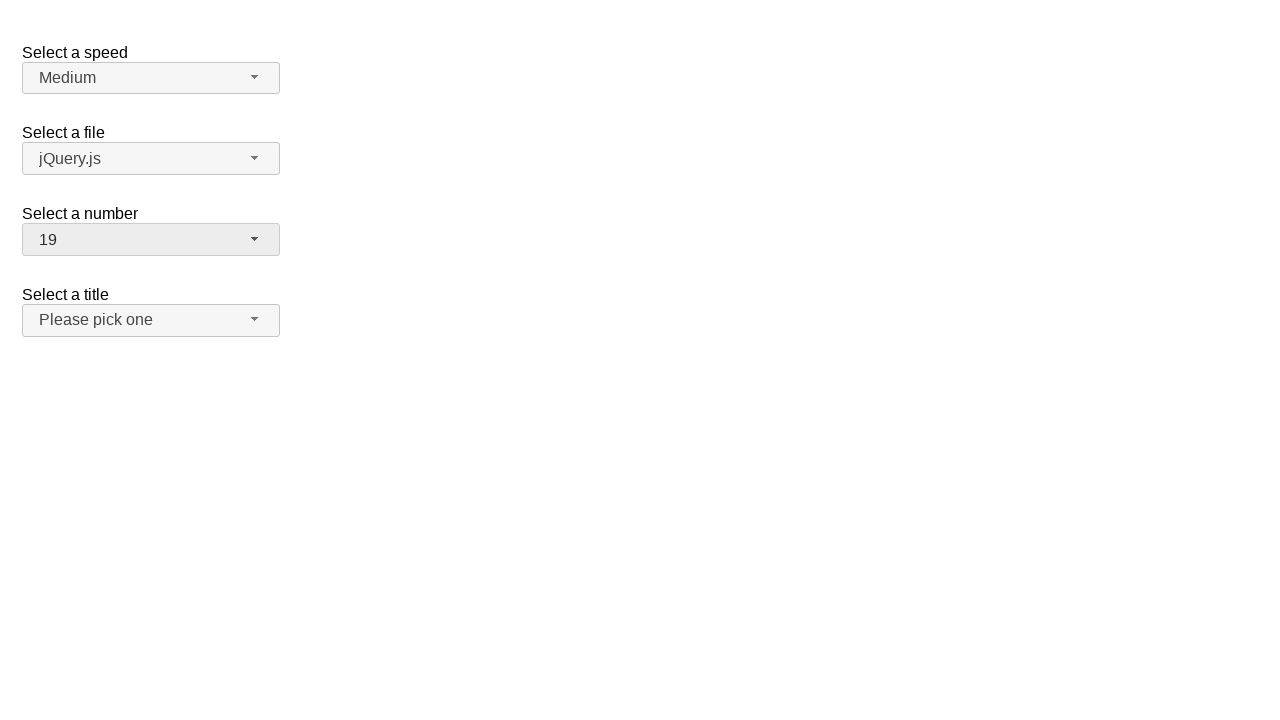

Clicked the number dropdown button to open menu at (151, 240) on #number-button
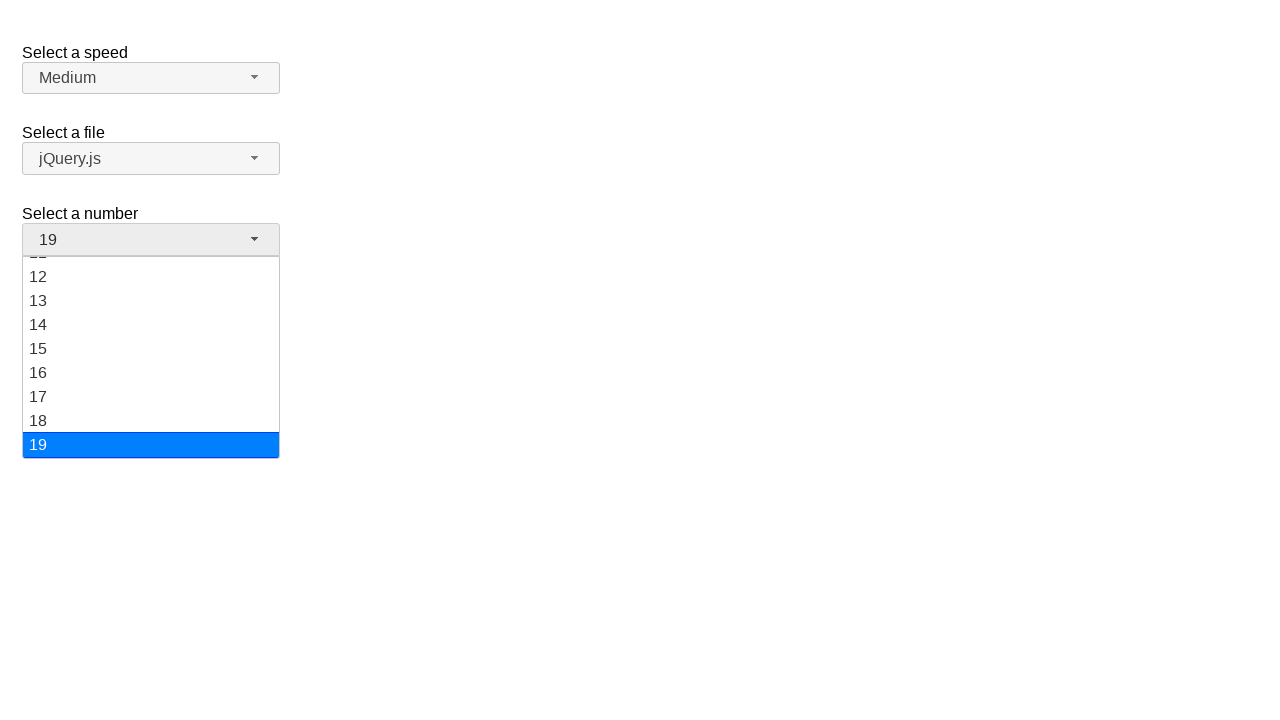

Selected value '10' from jQuery UI dropdown menu at (151, 357) on ul#number-menu div:has-text('10')
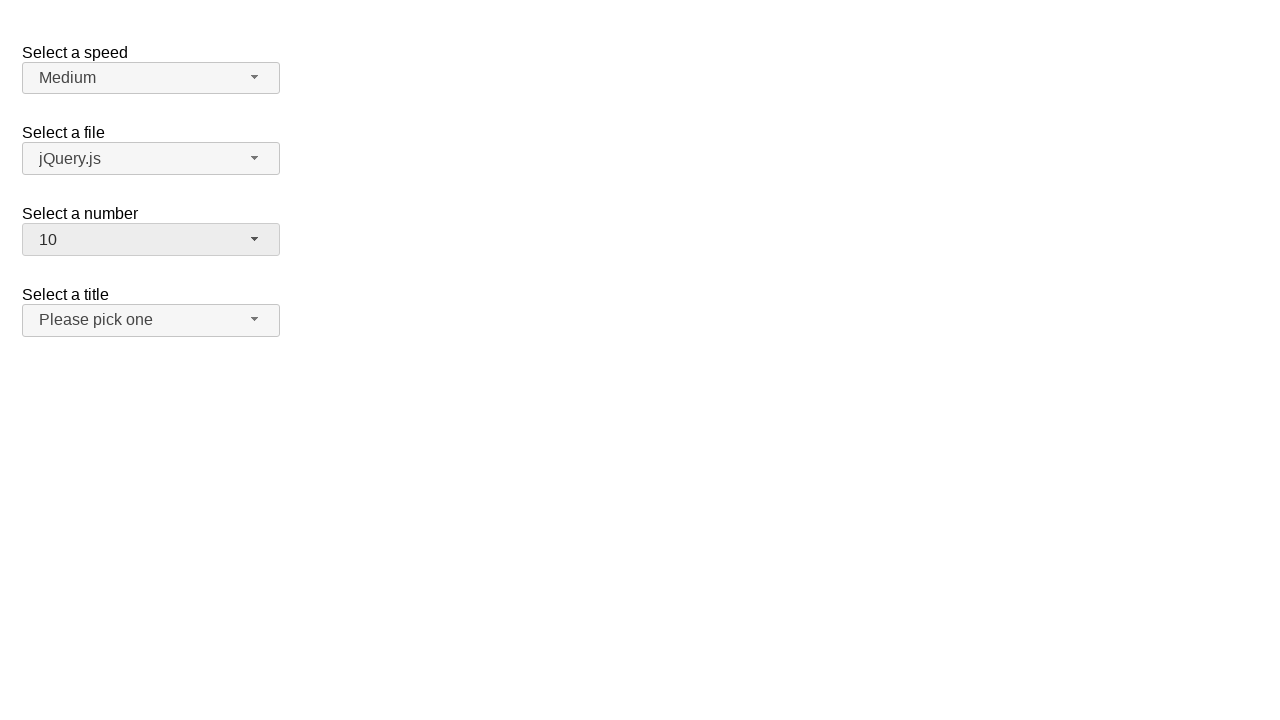

Clicked the number dropdown button to open menu at (151, 240) on #number-button
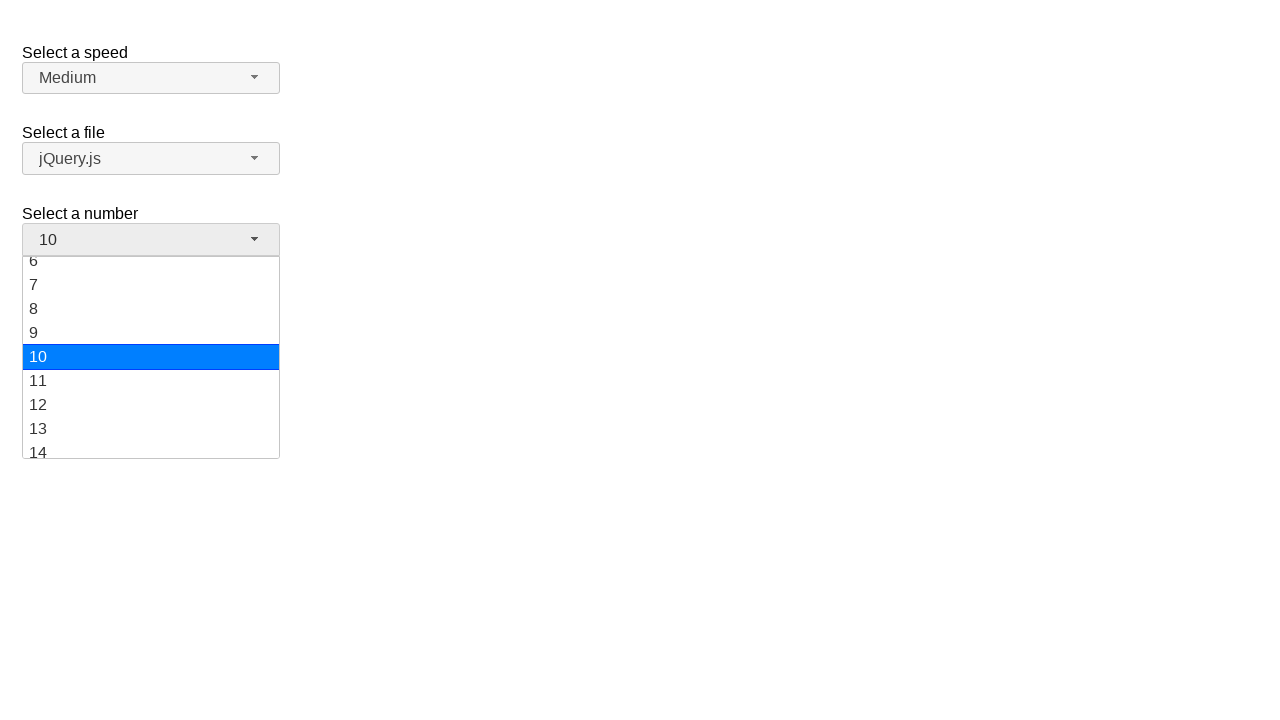

Selected value '15' from jQuery UI dropdown menu at (151, 357) on ul#number-menu div:has-text('15')
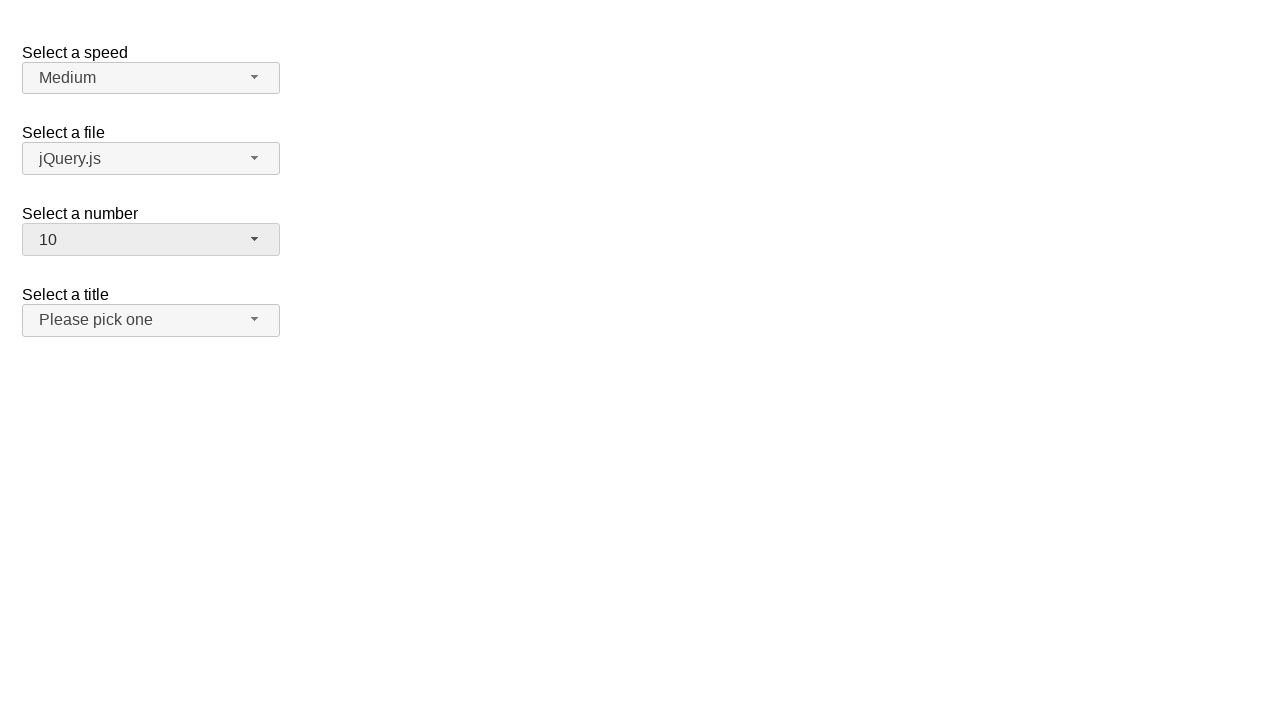

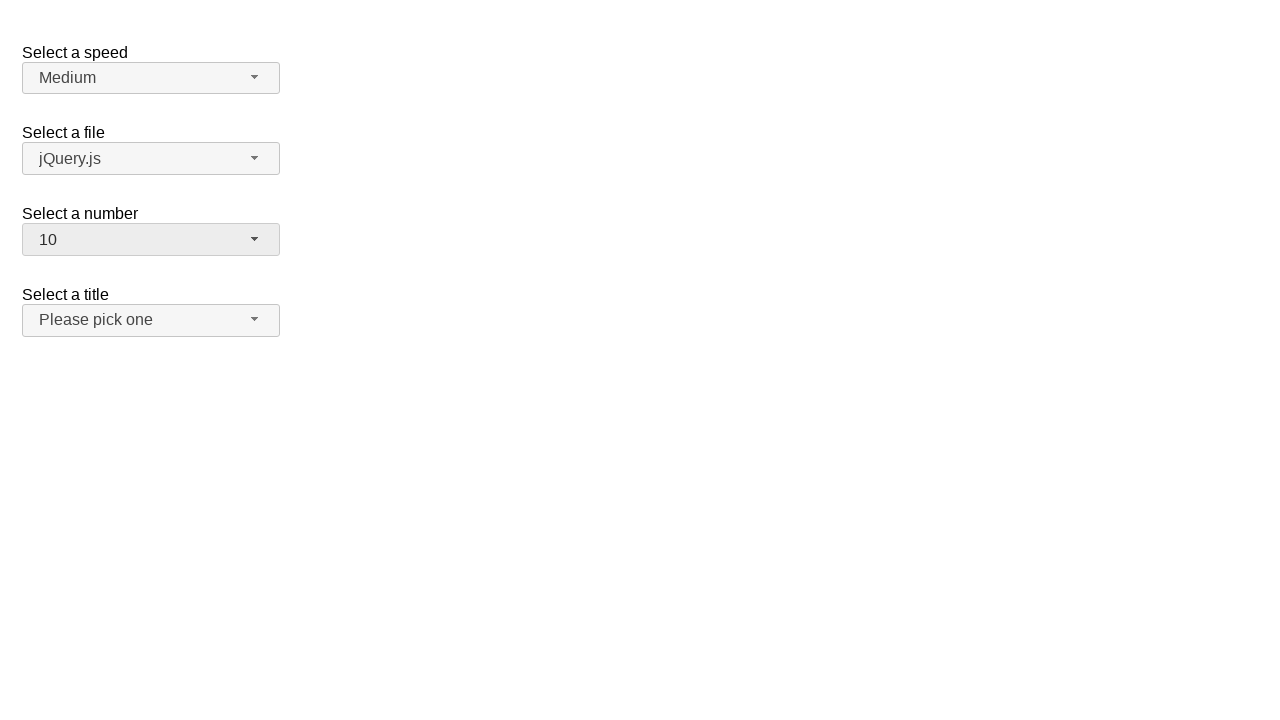